Tests a slow calculator web application by setting a delay value, performing an addition calculation (7 + 8), waiting for the spinner to disappear, and verifying the result is displayed.

Starting URL: https://bonigarcia.dev/selenium-webdriver-java/slow-calculator.html

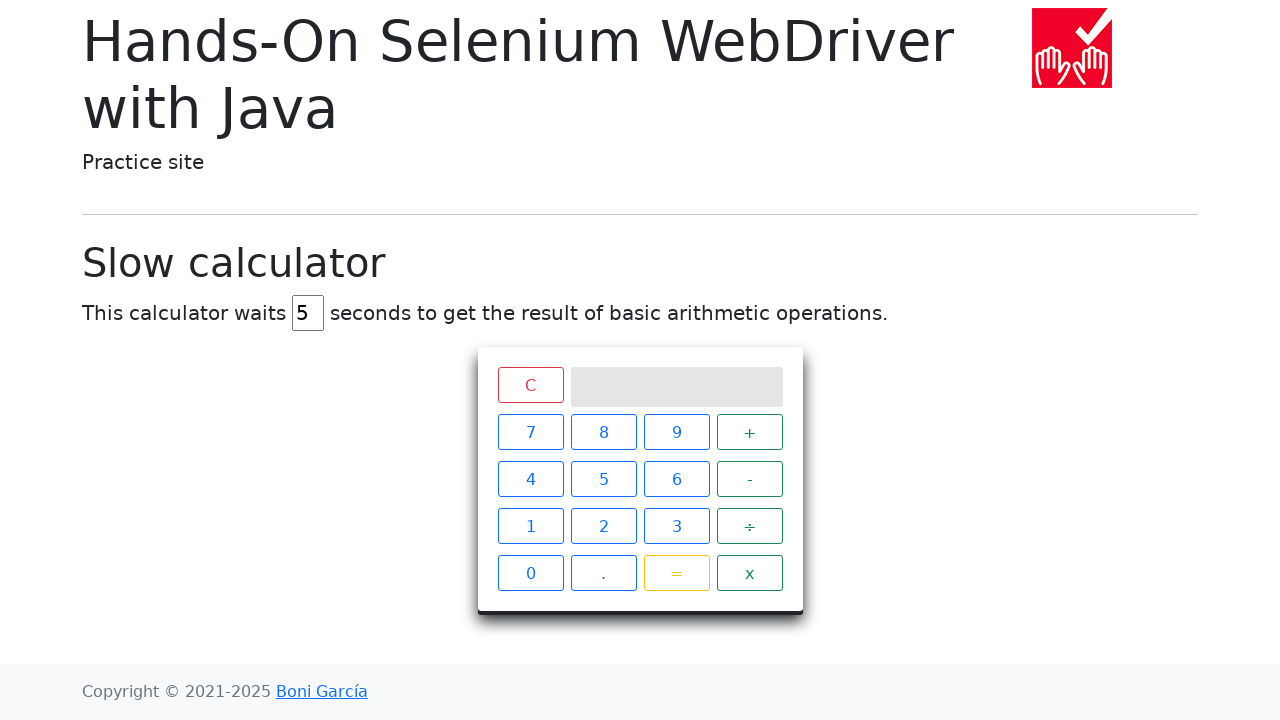

Clicked on delay input field at (308, 313) on #delay
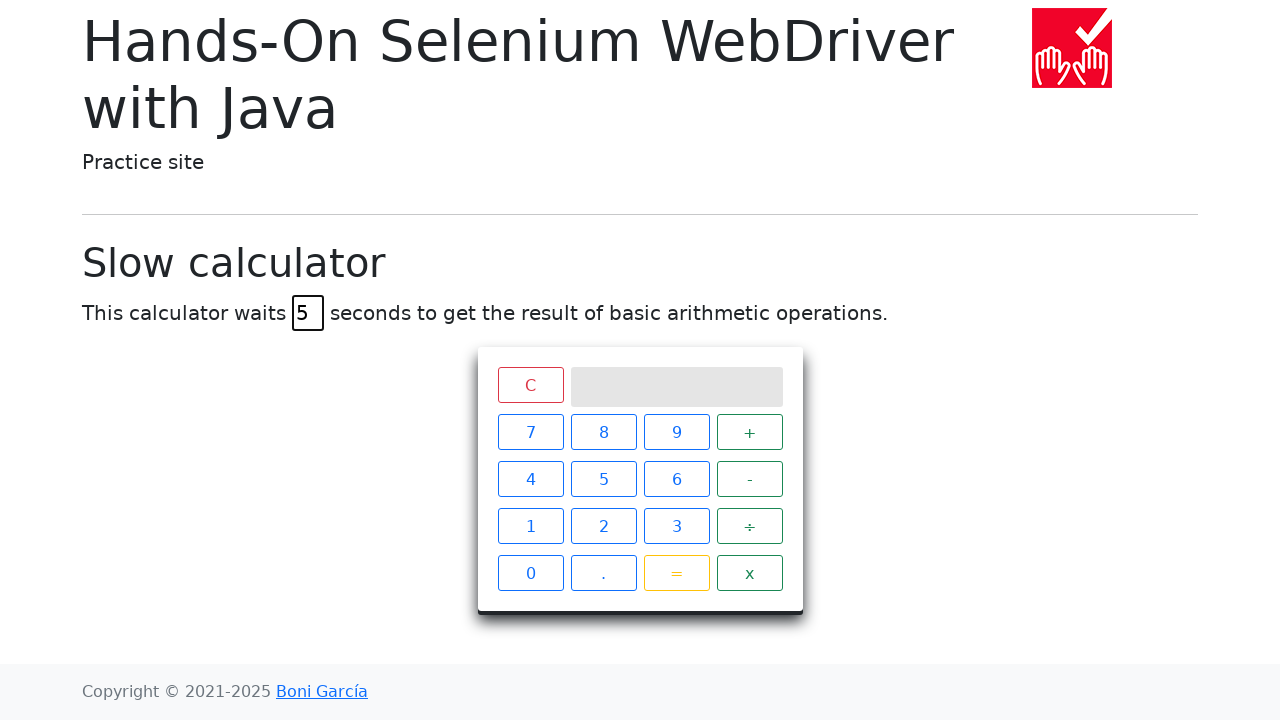

Set delay value to 7 seconds on #delay
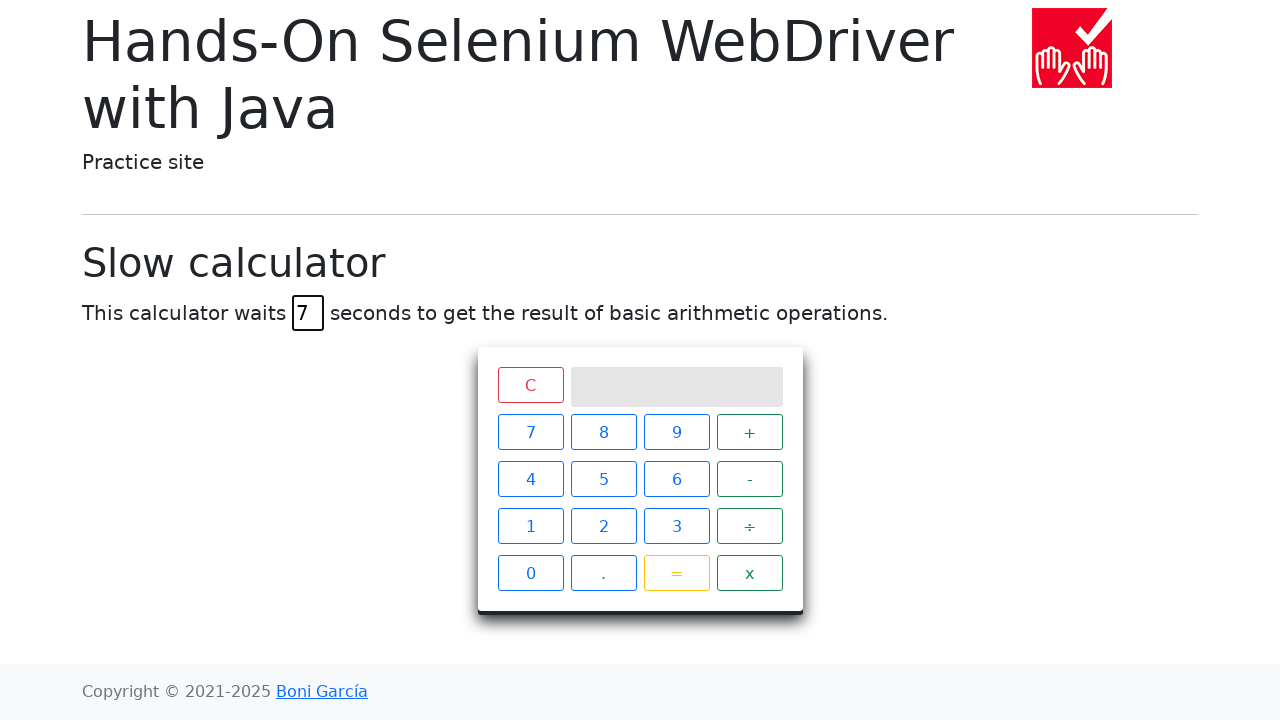

Clicked calculator button '7' at (530, 432) on .keys >> xpath=//*[text() = '7']
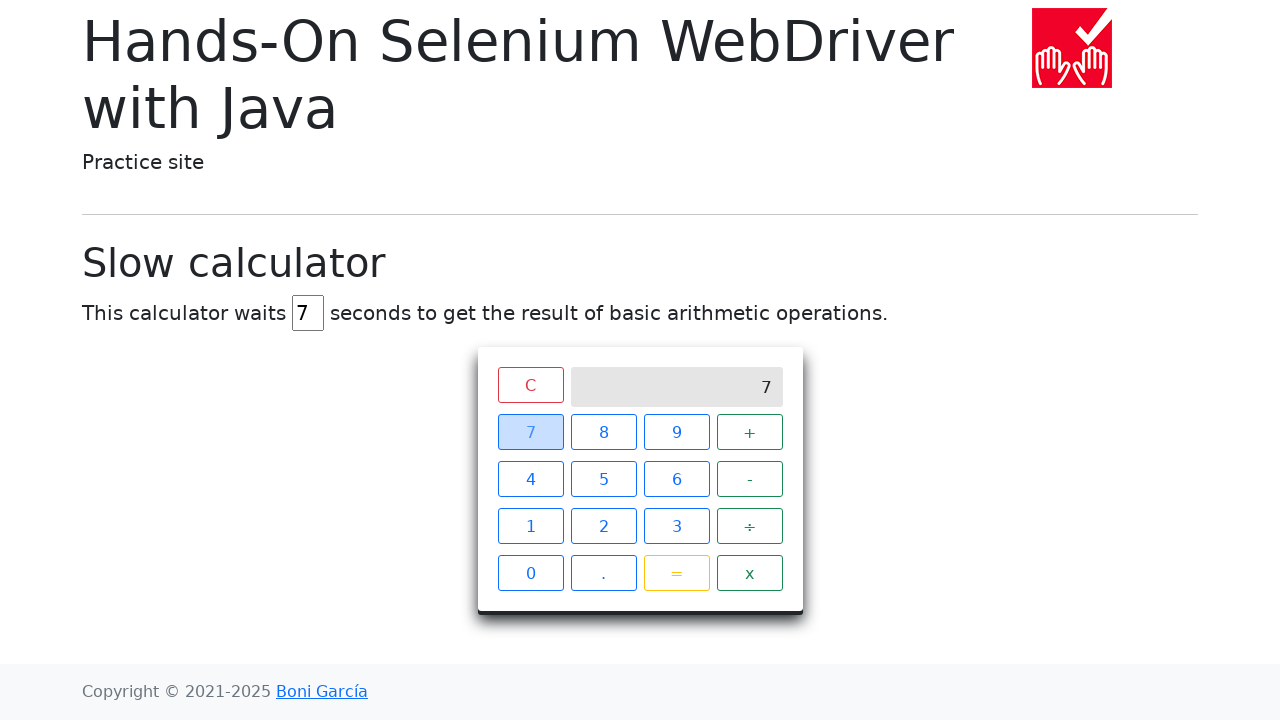

Clicked calculator button '+' at (750, 432) on .keys >> xpath=//*[text() = '+']
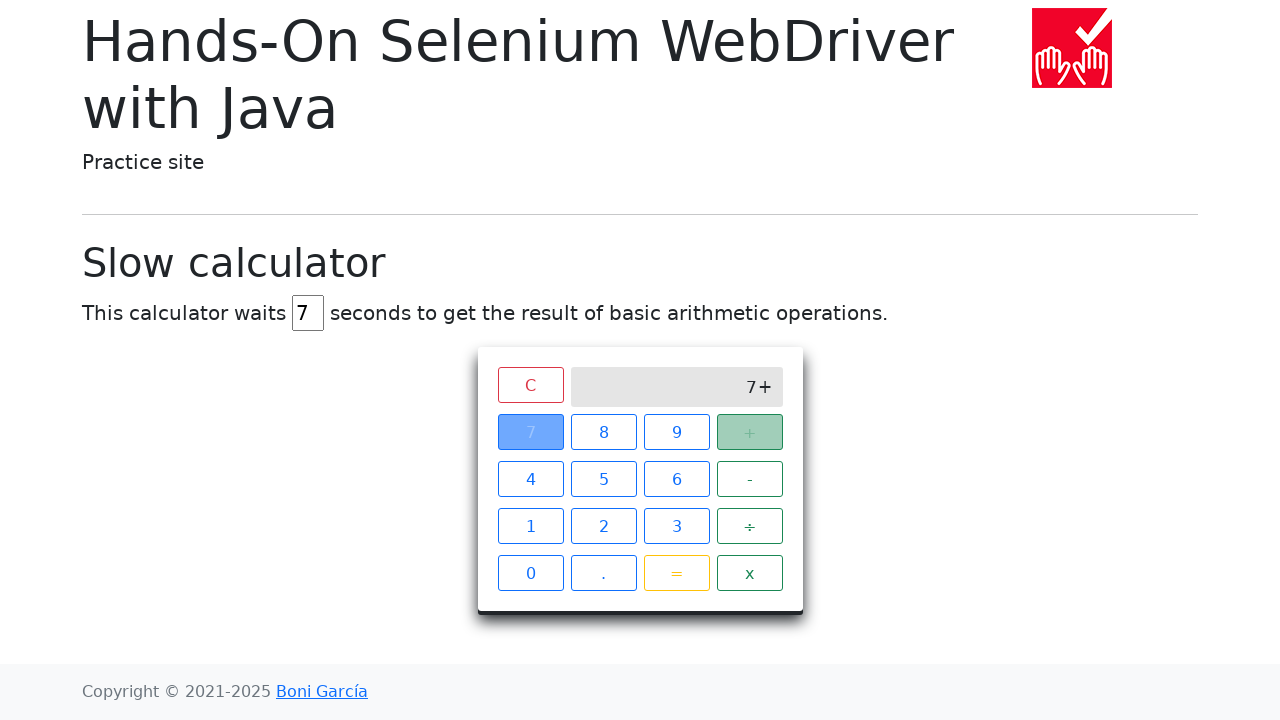

Clicked calculator button '8' at (604, 432) on .keys >> xpath=//*[text() = '8']
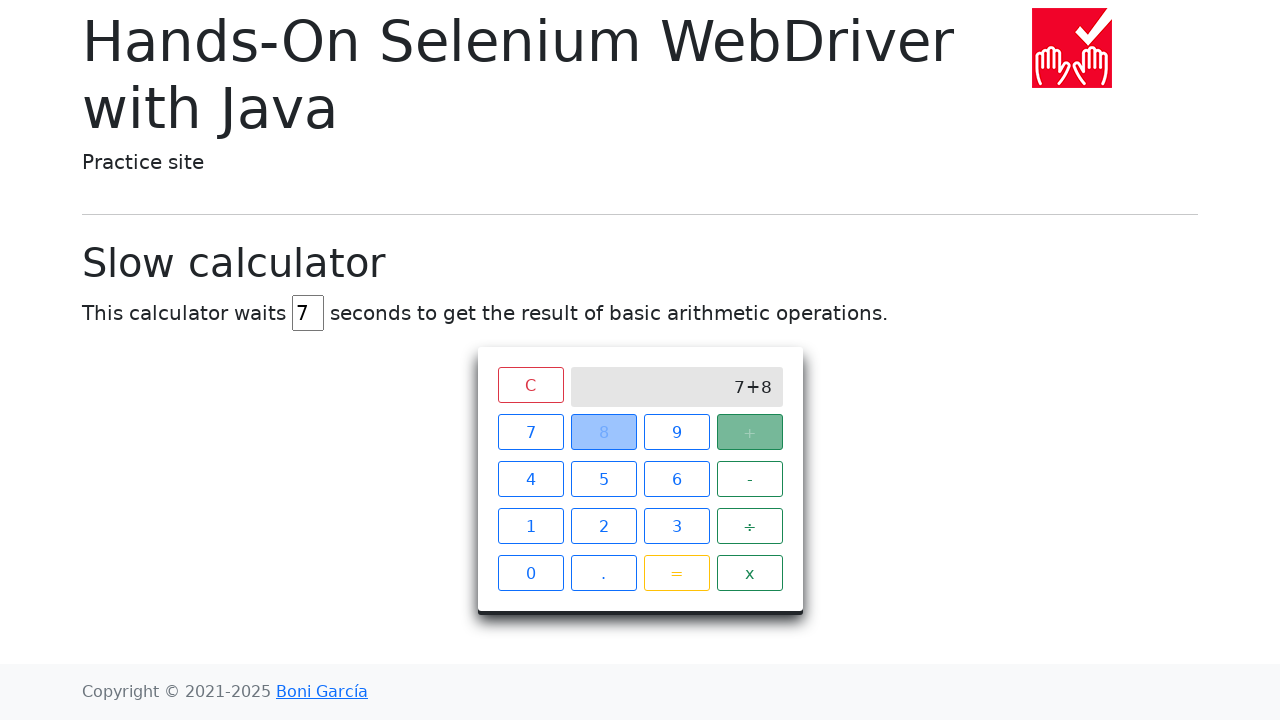

Clicked calculator button '=' to perform addition at (676, 573) on .keys >> xpath=//*[text() = '=']
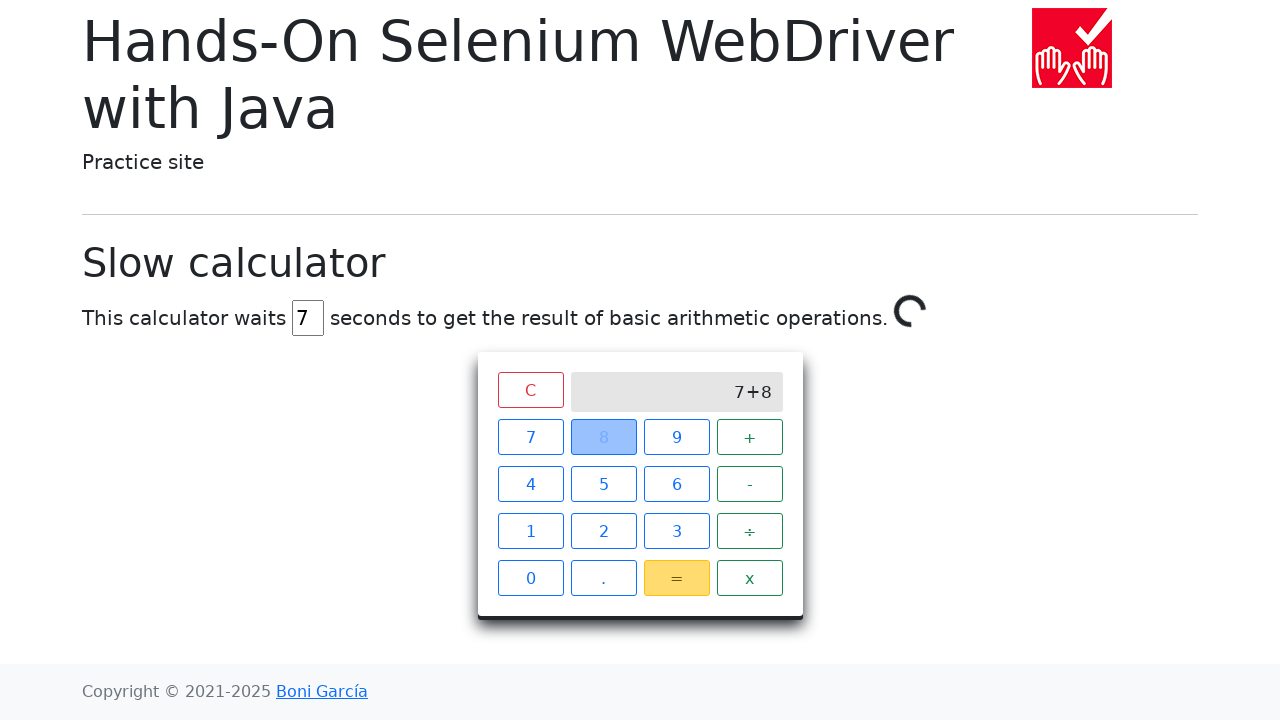

Waited for spinner to disappear (calculation completed)
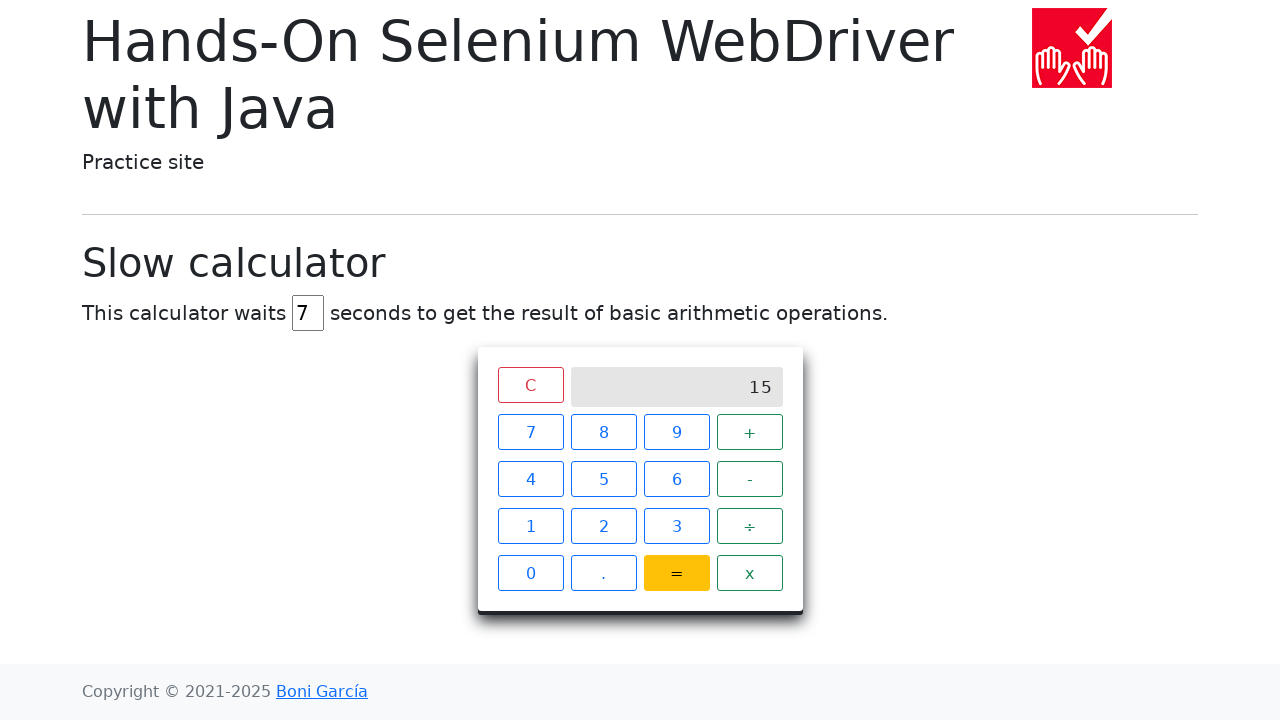

Verified result is displayed on calculator screen
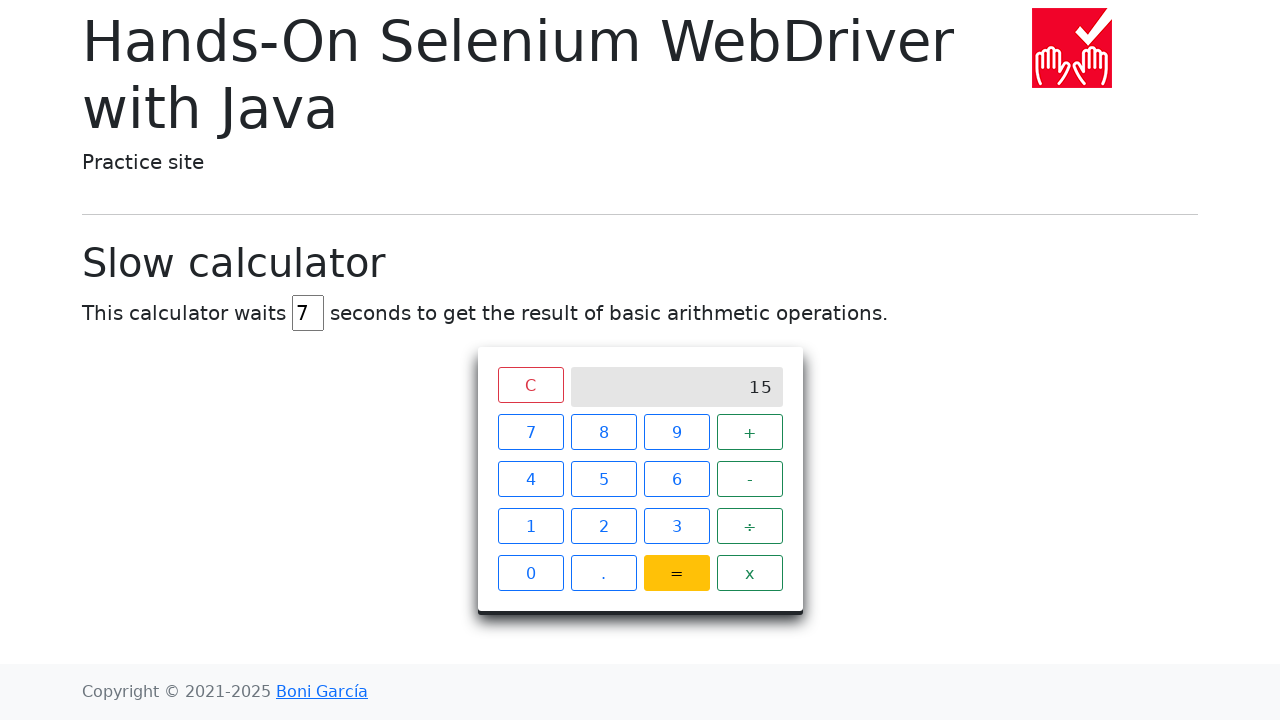

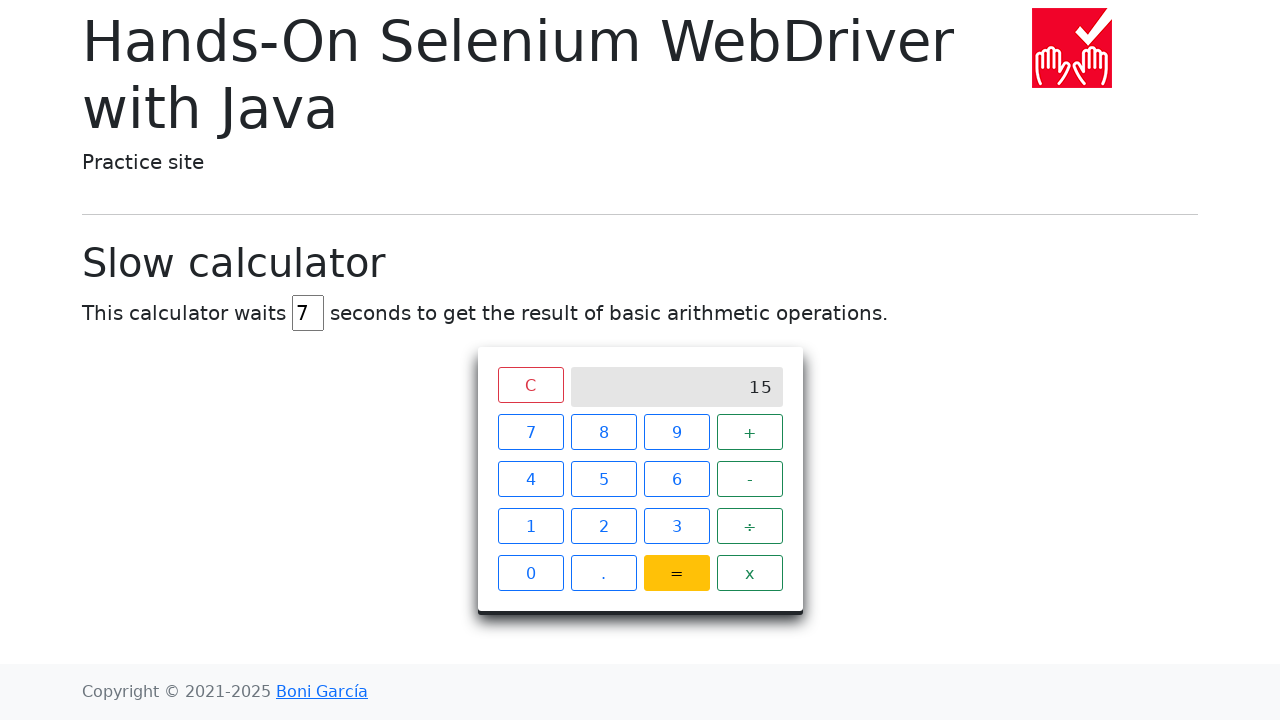